Fills out a signup form with first name, last name, and email, then submits it

Starting URL: http://secure-retreat-92358.herokuapp.com

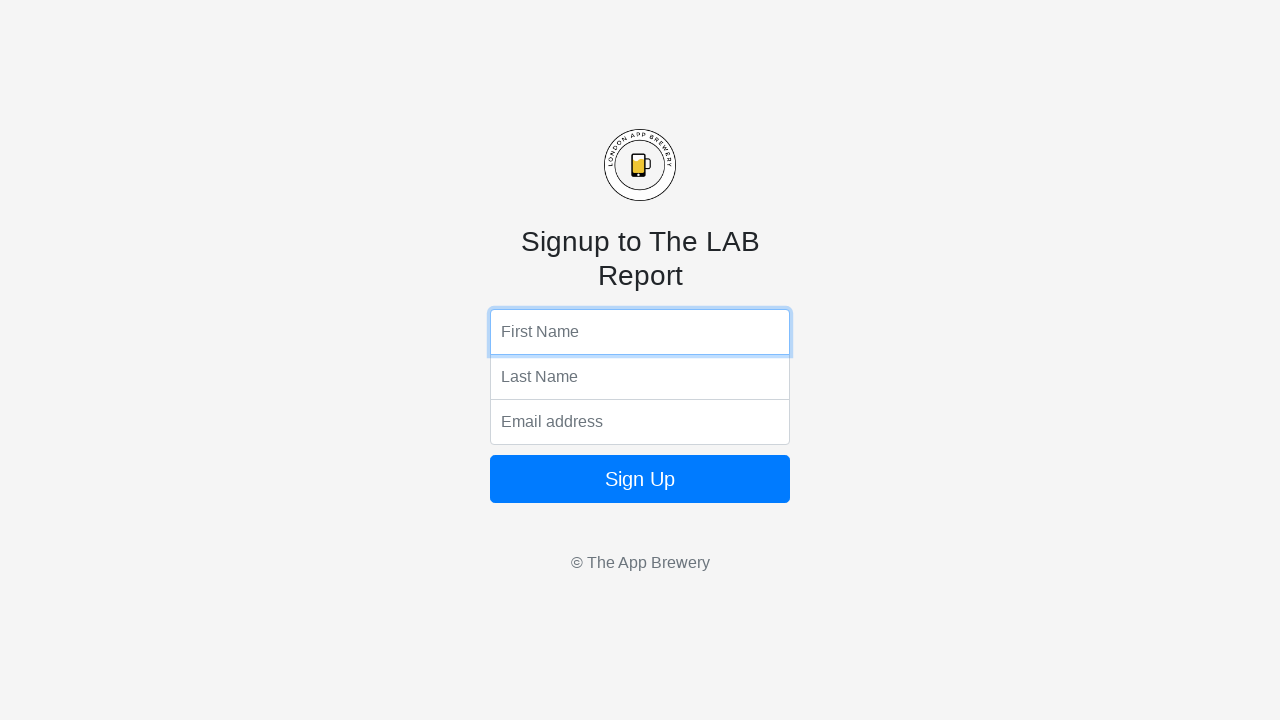

Filled first name field with 'Alexander' on input[name='fName']
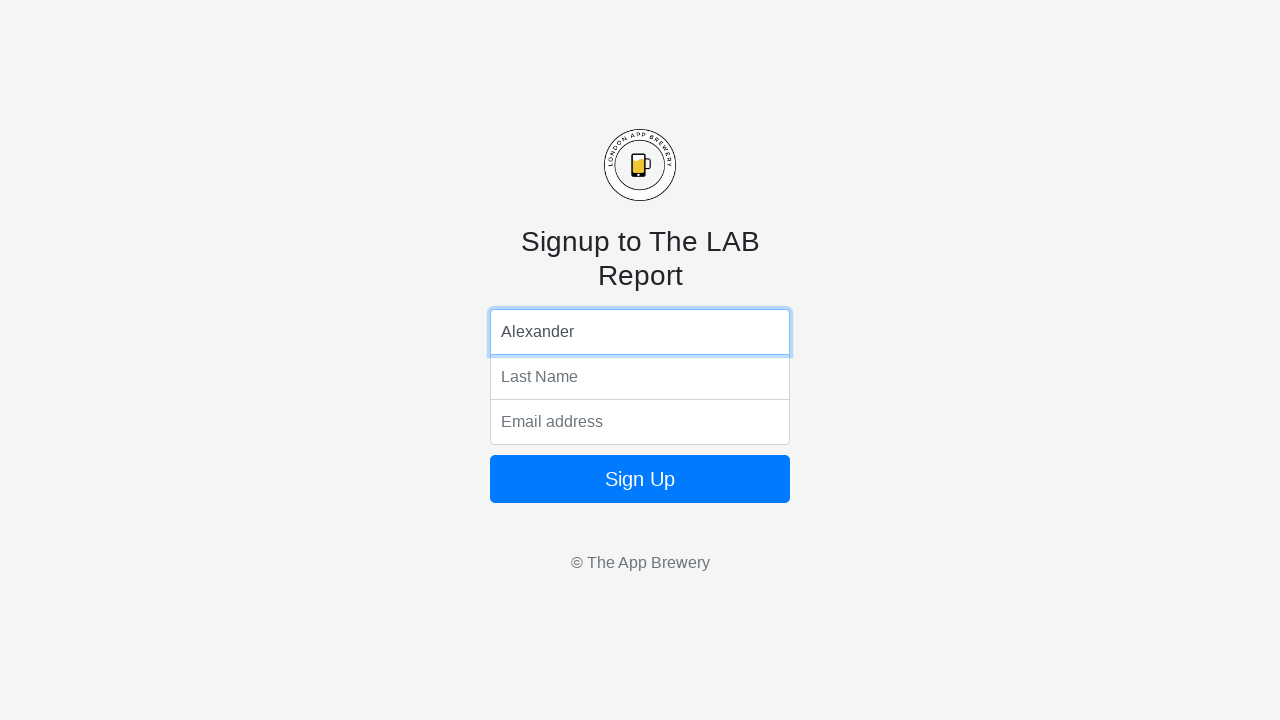

Filled last name field with 'Johnson' on input[name='lName']
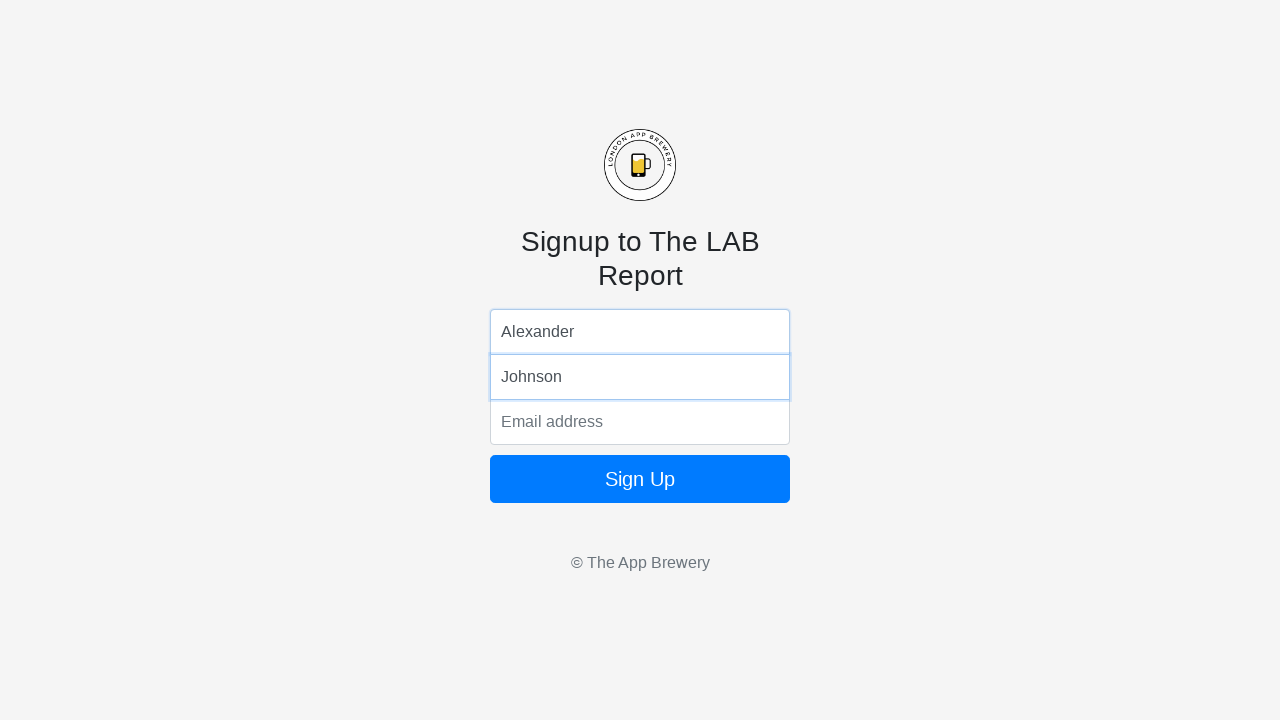

Filled email field with 'alex.johnson@example.com' on input[name='email']
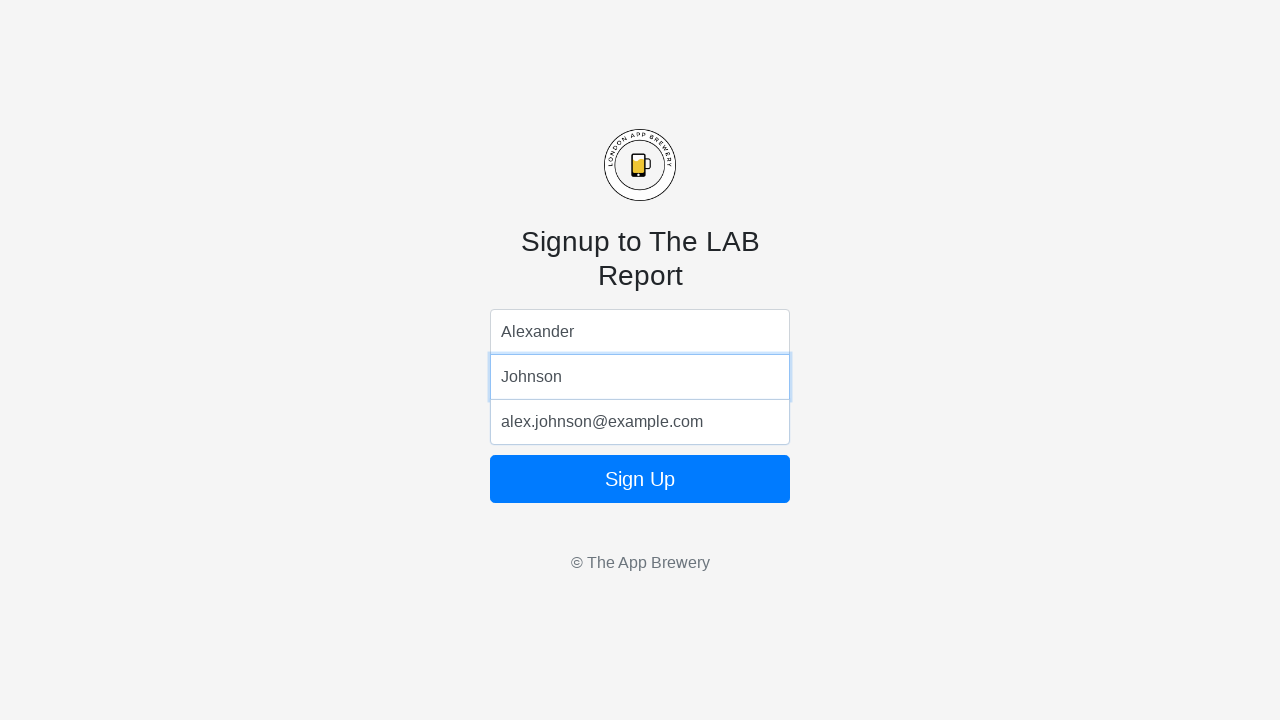

Clicked submit button to complete signup form at (640, 479) on .btn-primary
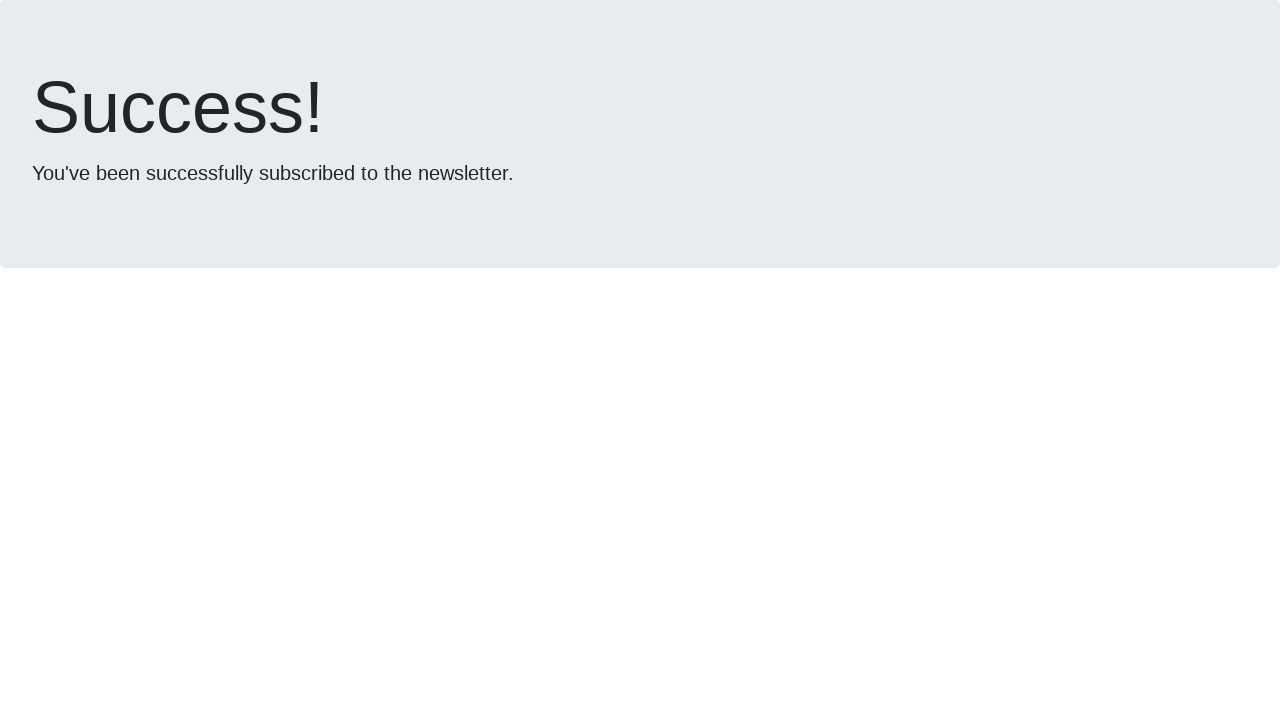

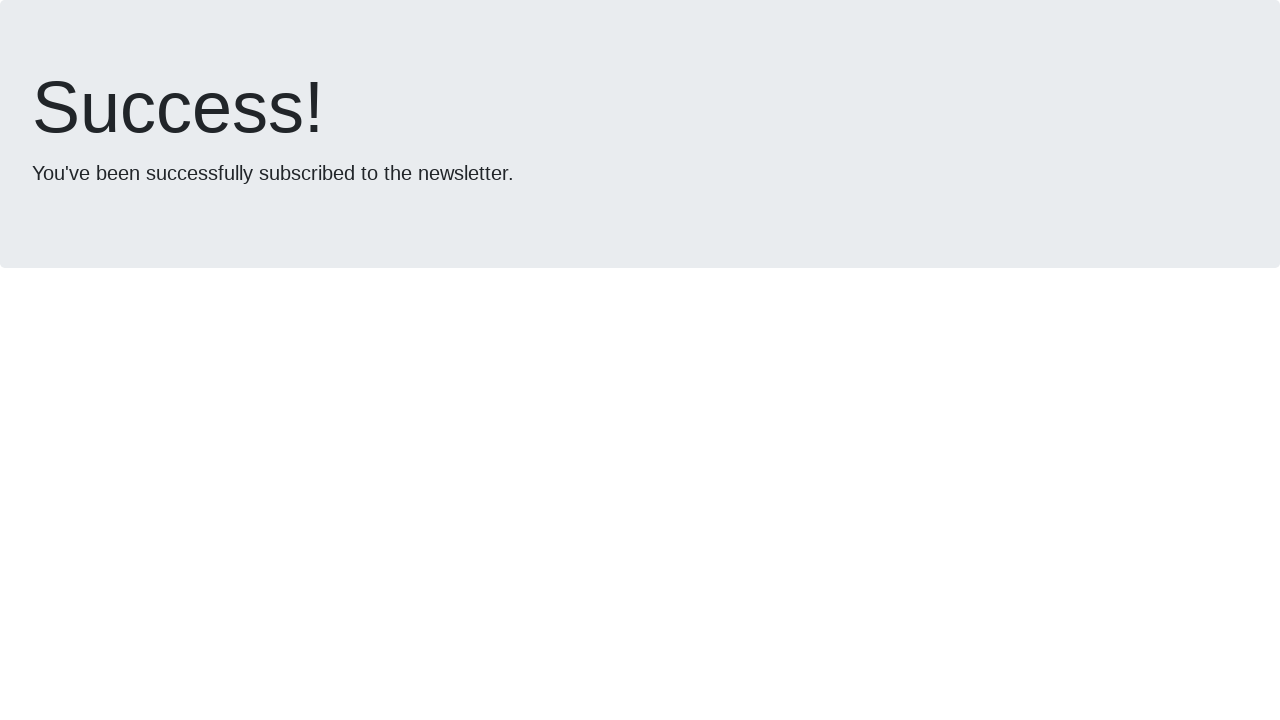